Tests file upload functionality by verifying the browse button is displayed and clicking on it to open the file selection dialog.

Starting URL: http://nervgh.github.io/pages/angular-file-upload/examples/simple/

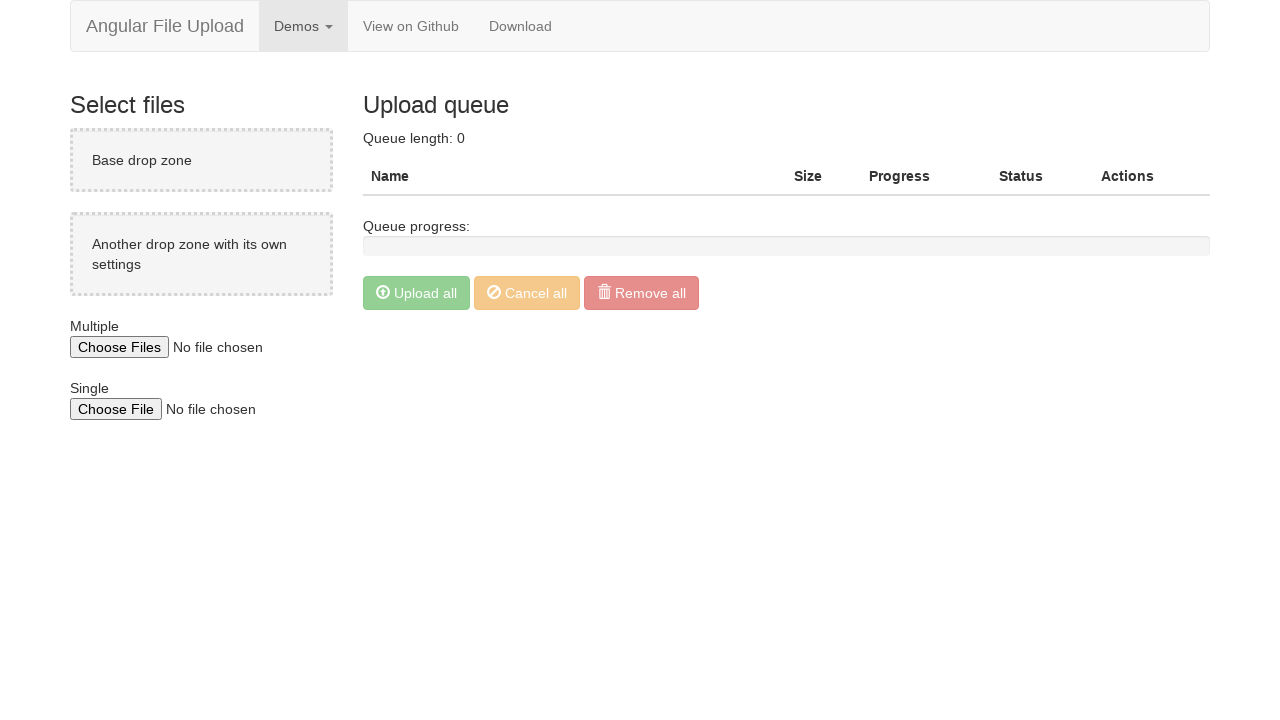

Located the file upload browse button
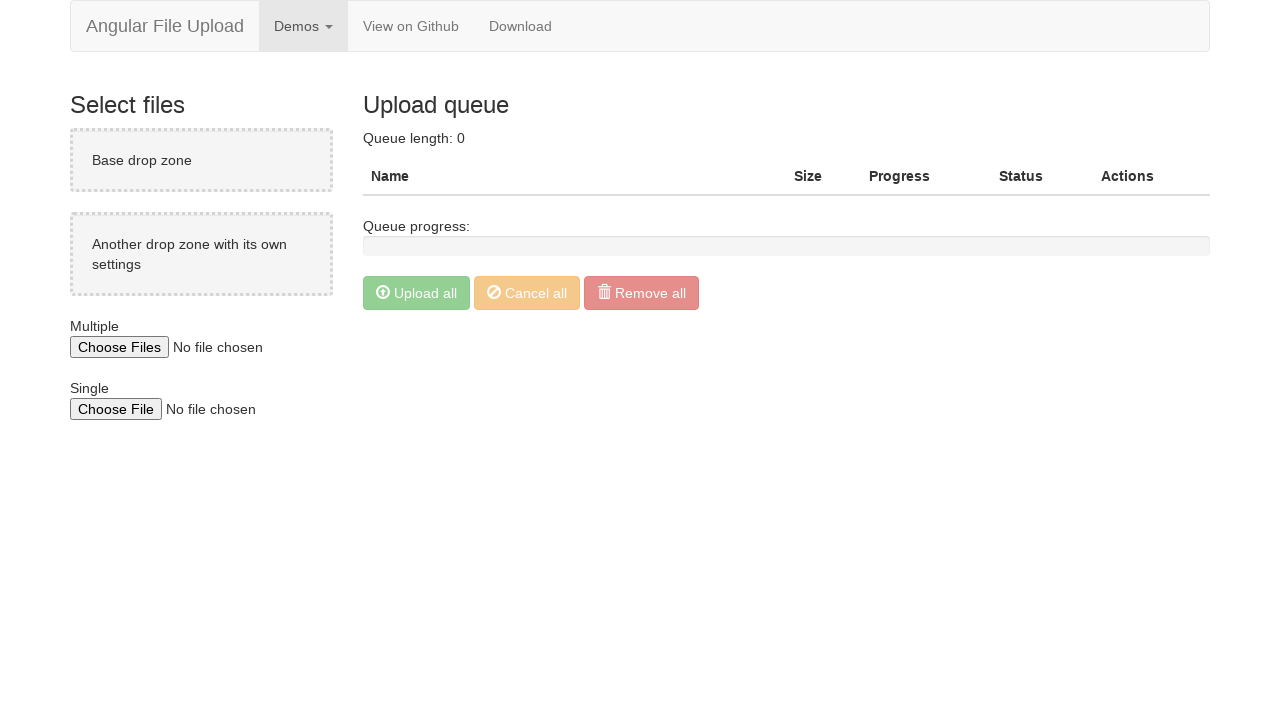

Verified that the browse button is visible
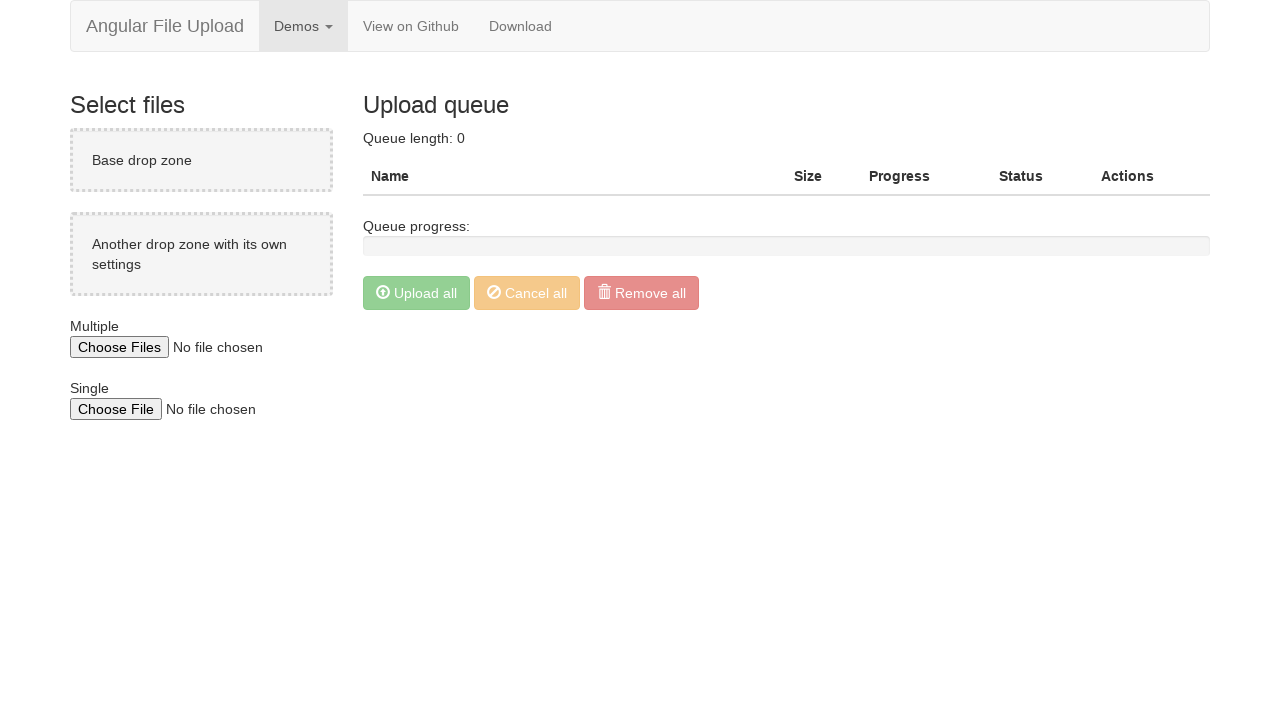

Clicked the browse button to open file selection dialog at (206, 347) on xpath=/html/body/div[1]/div[2]/div[1]/input[1]
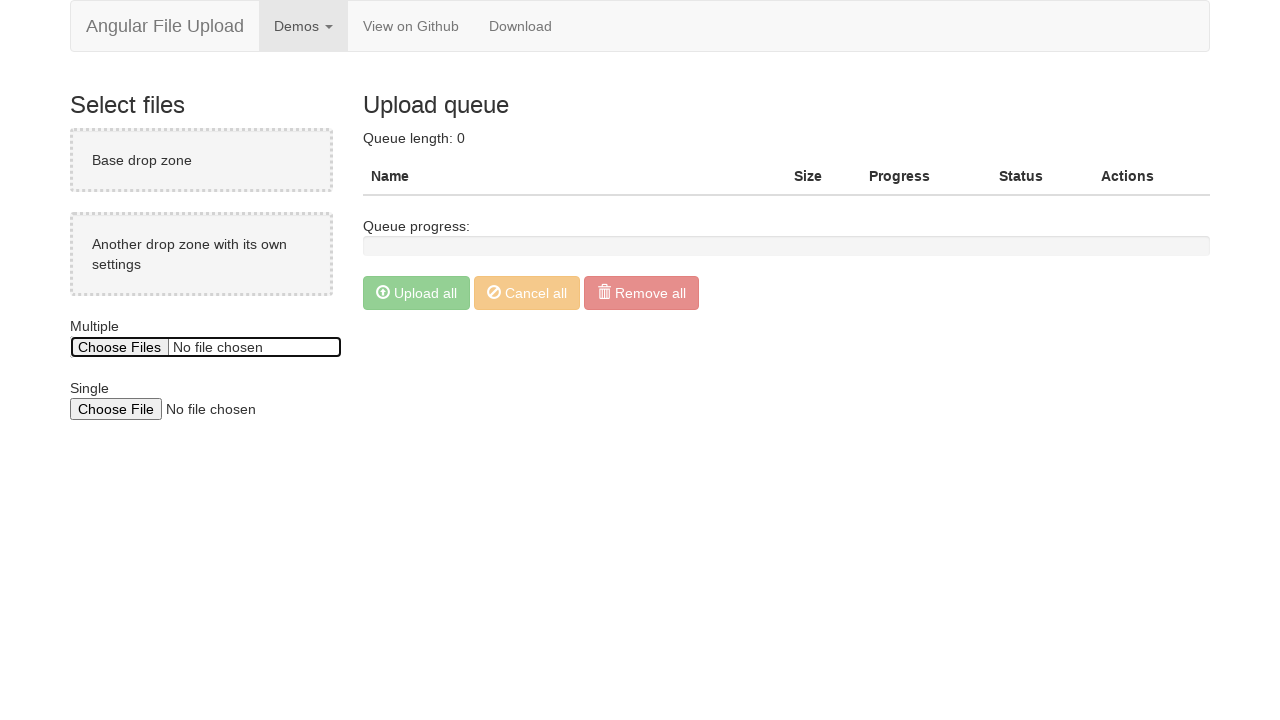

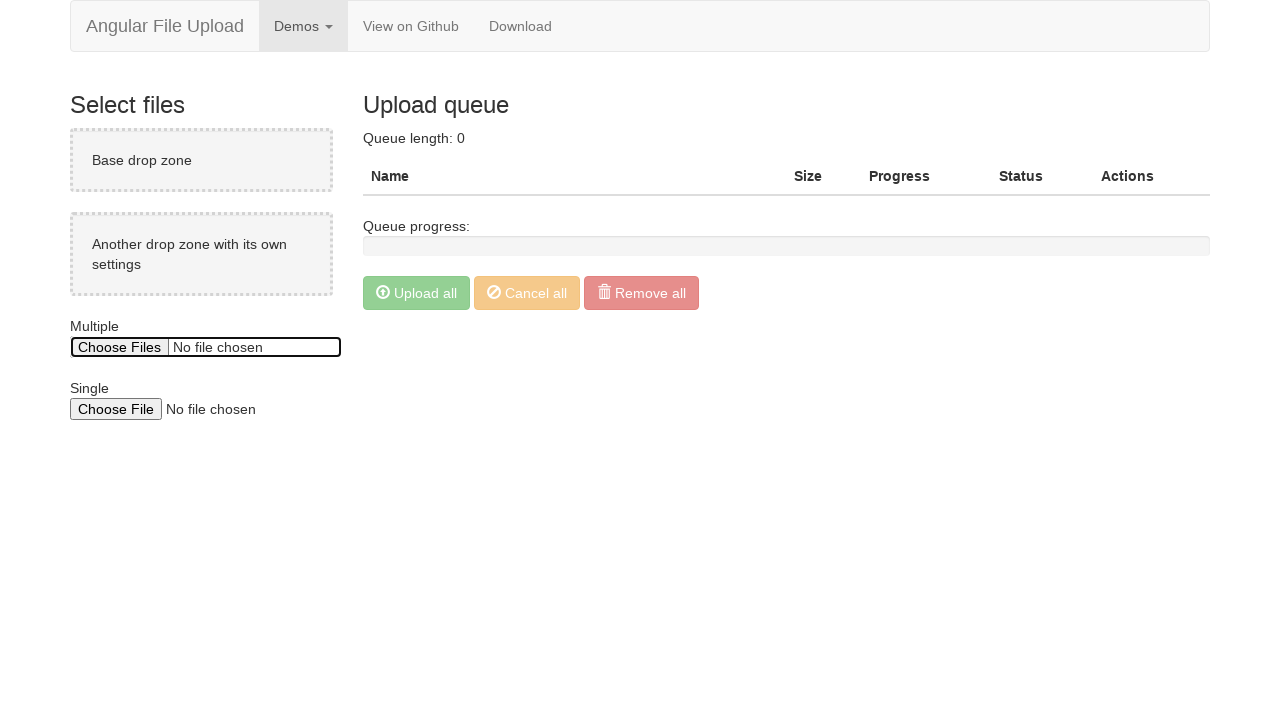